Tests sorting a text column (Email) in ascending order by clicking the column header and verifying the values are sorted alphabetically

Starting URL: http://the-internet.herokuapp.com/tables

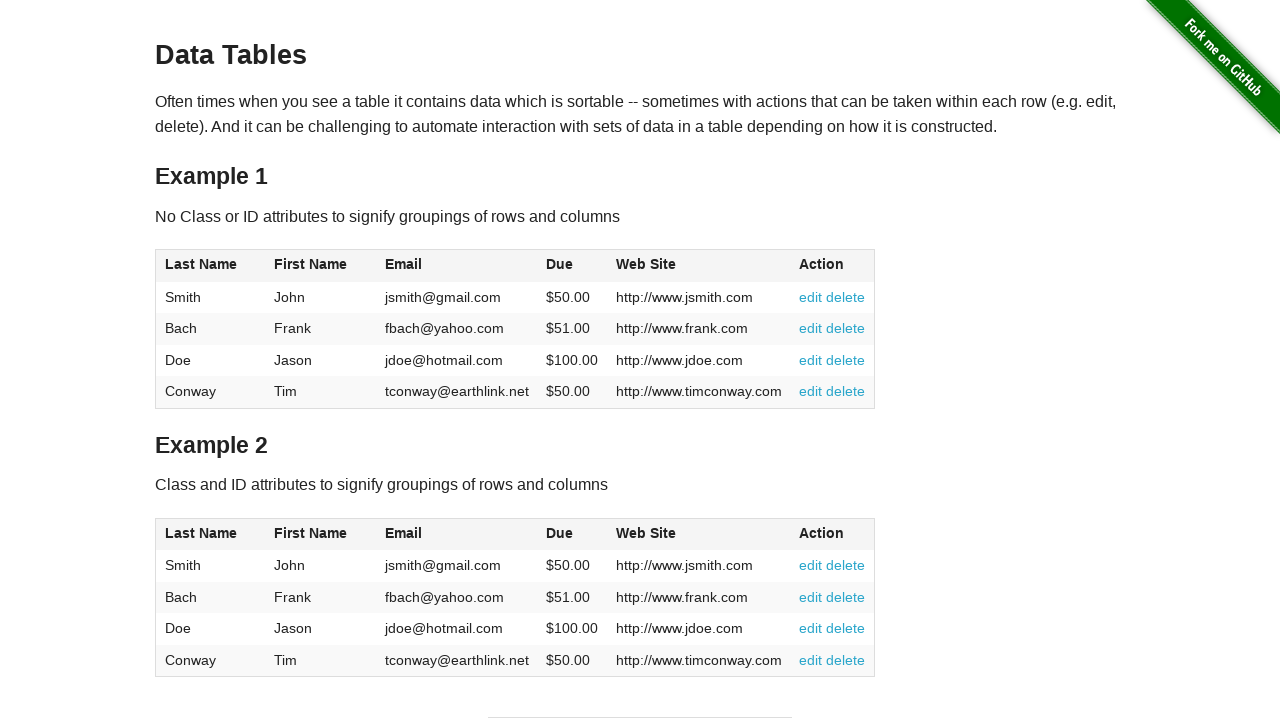

Clicked Email column header to sort at (457, 266) on #table1 thead tr th:nth-of-type(3)
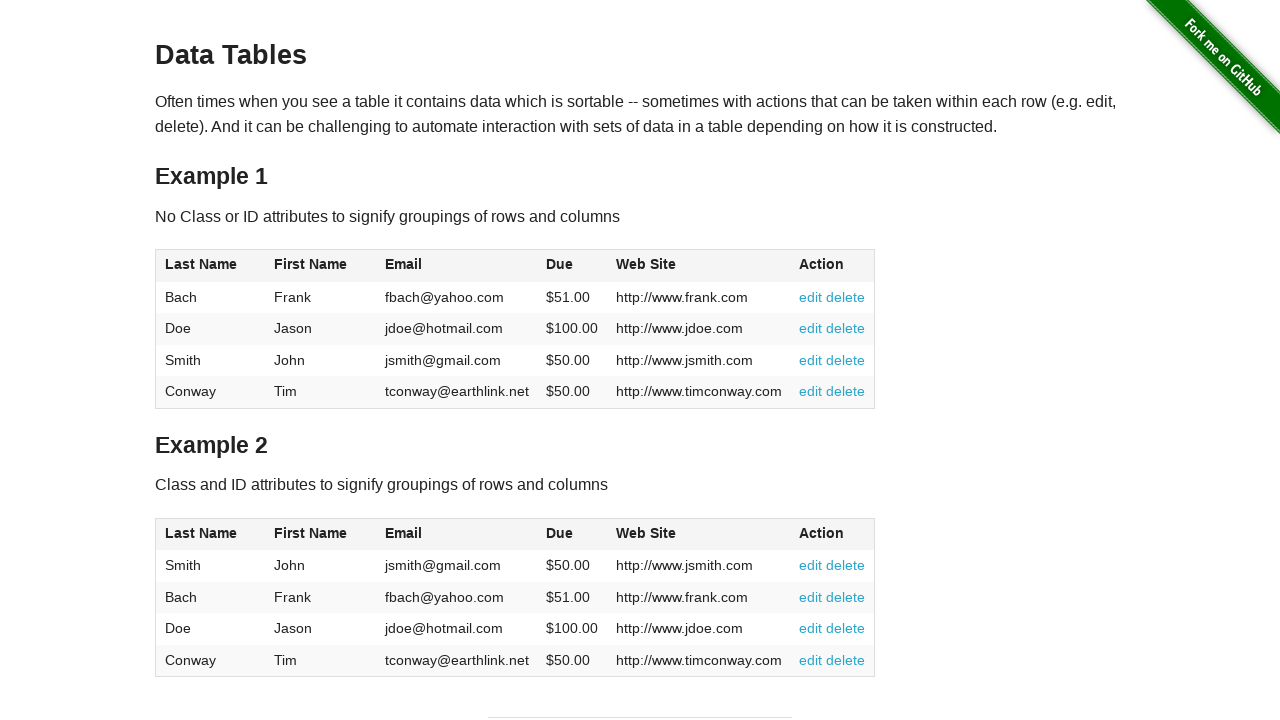

Verified table is ready with Email column data
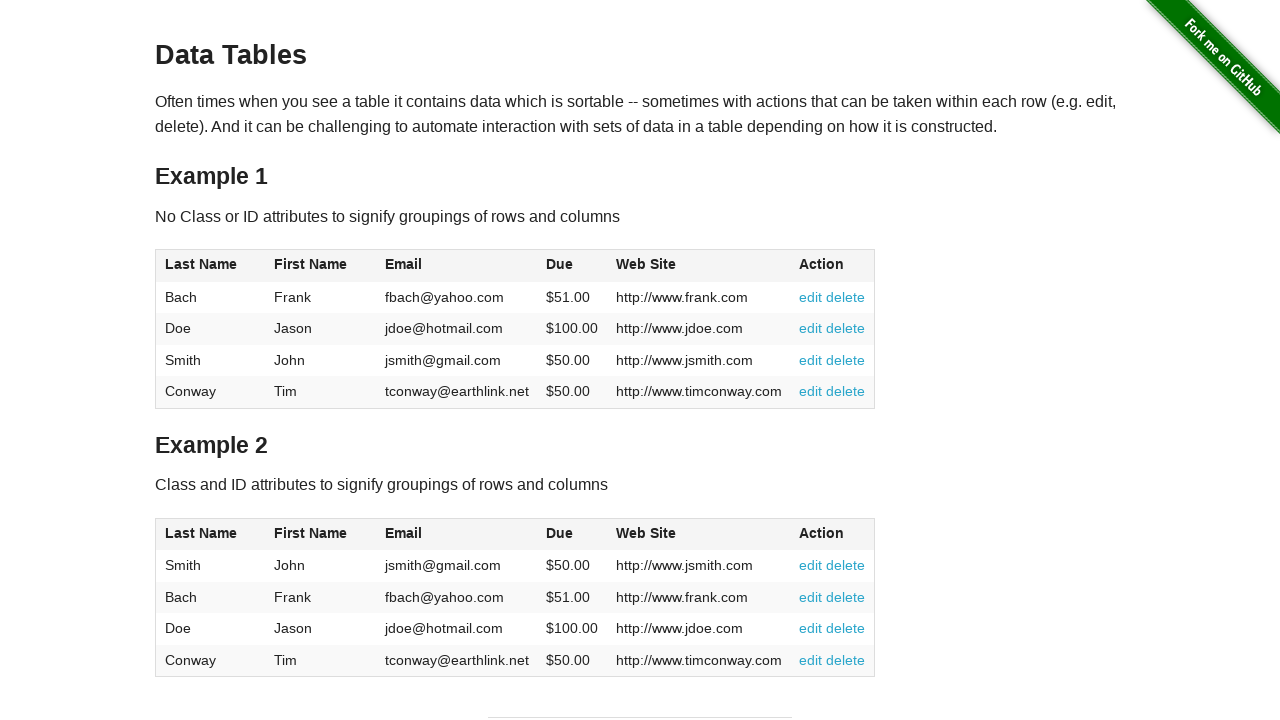

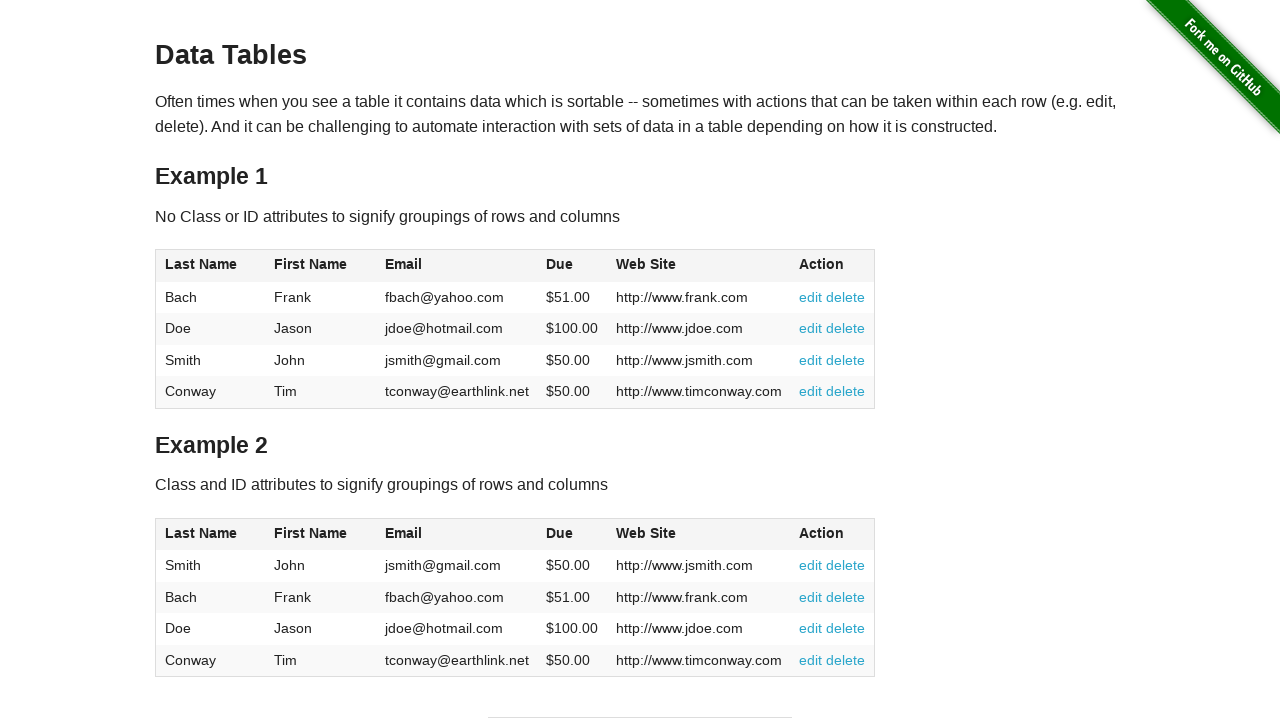